Tests search functionality by entering a search query and clicking the search button

Starting URL: https://soccerzone.com/

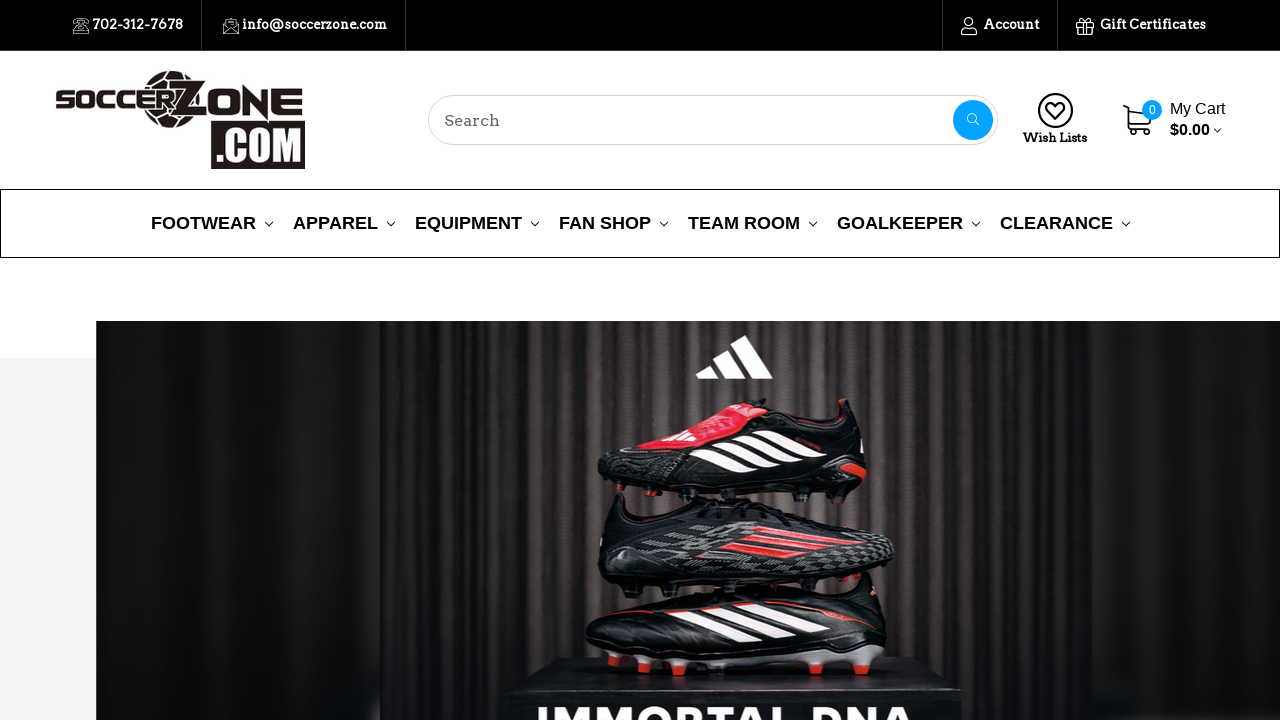

Clicked on search box at (713, 120) on input[name='search_query_adv']
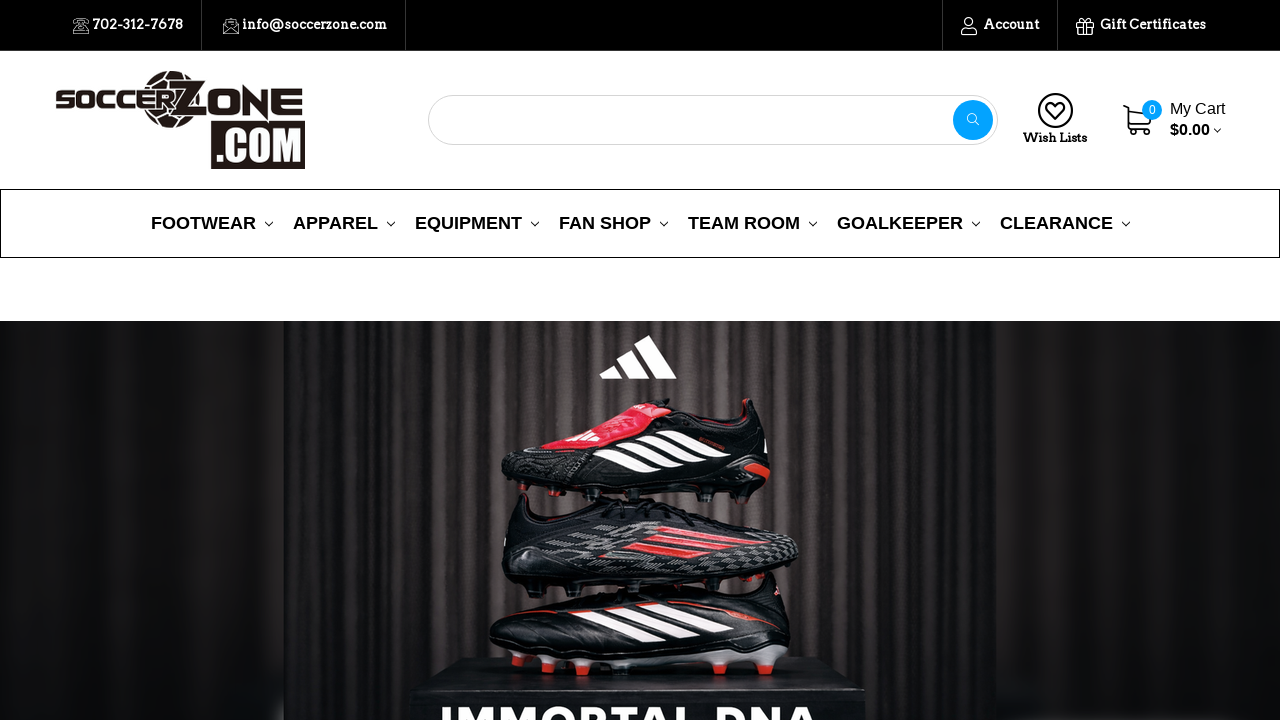

Filled search box with 'ball' on input[name='search_query_adv']
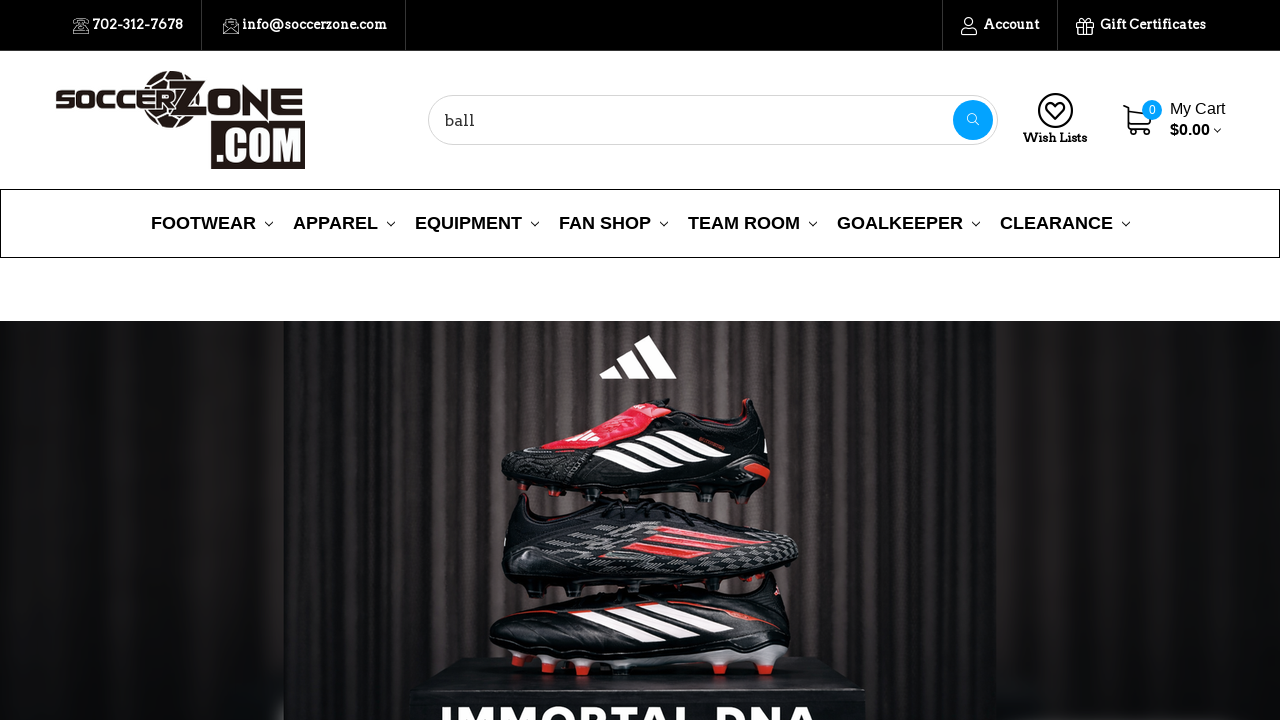

Clicked search button at (973, 120) on button[name='go']
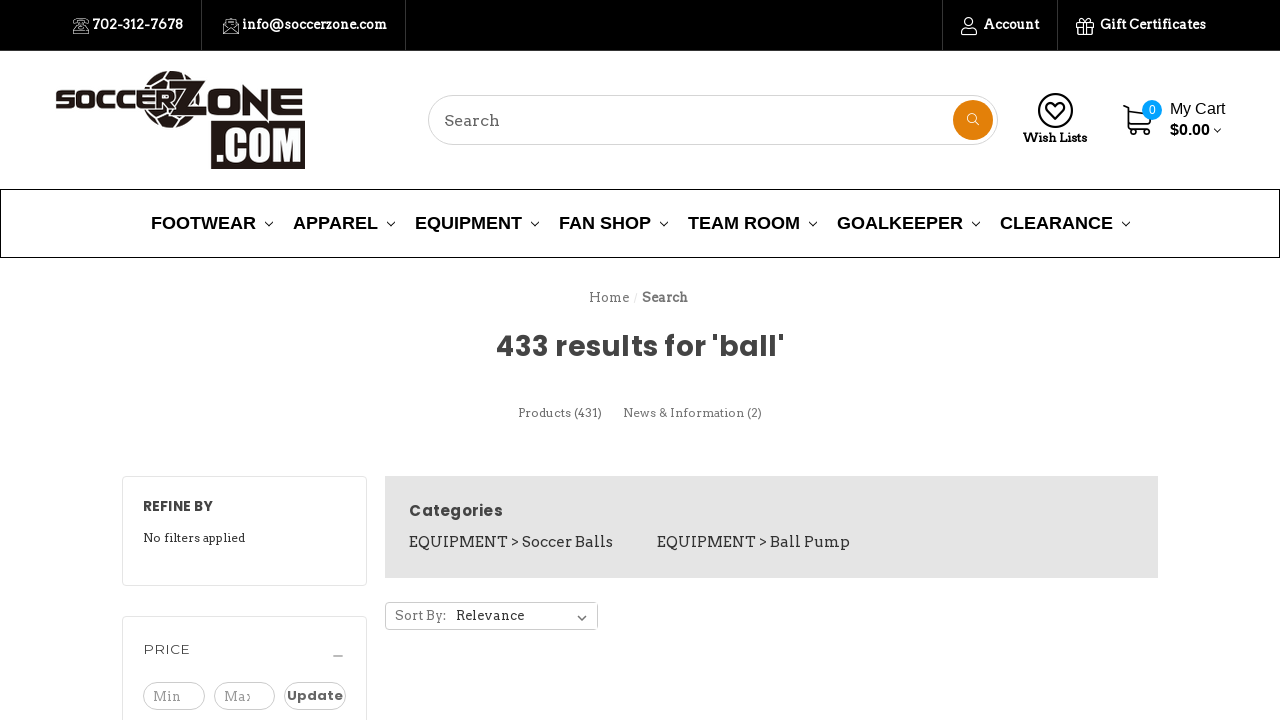

Search results page loaded
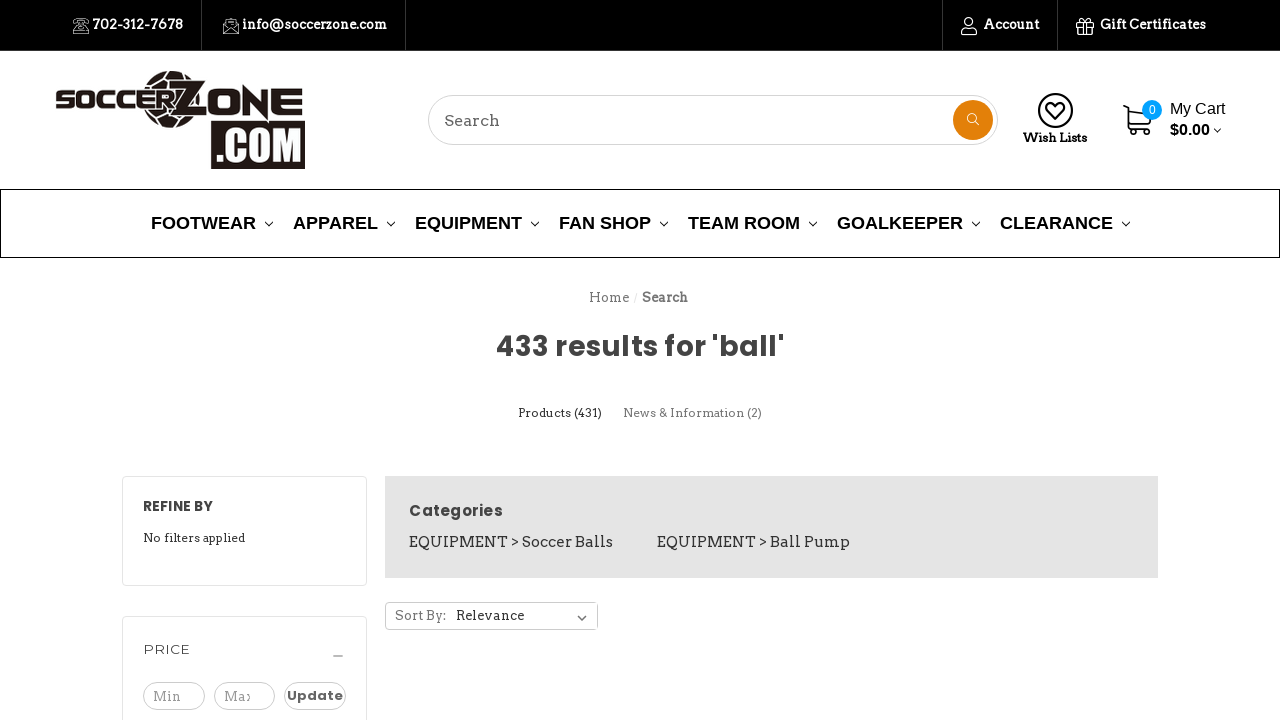

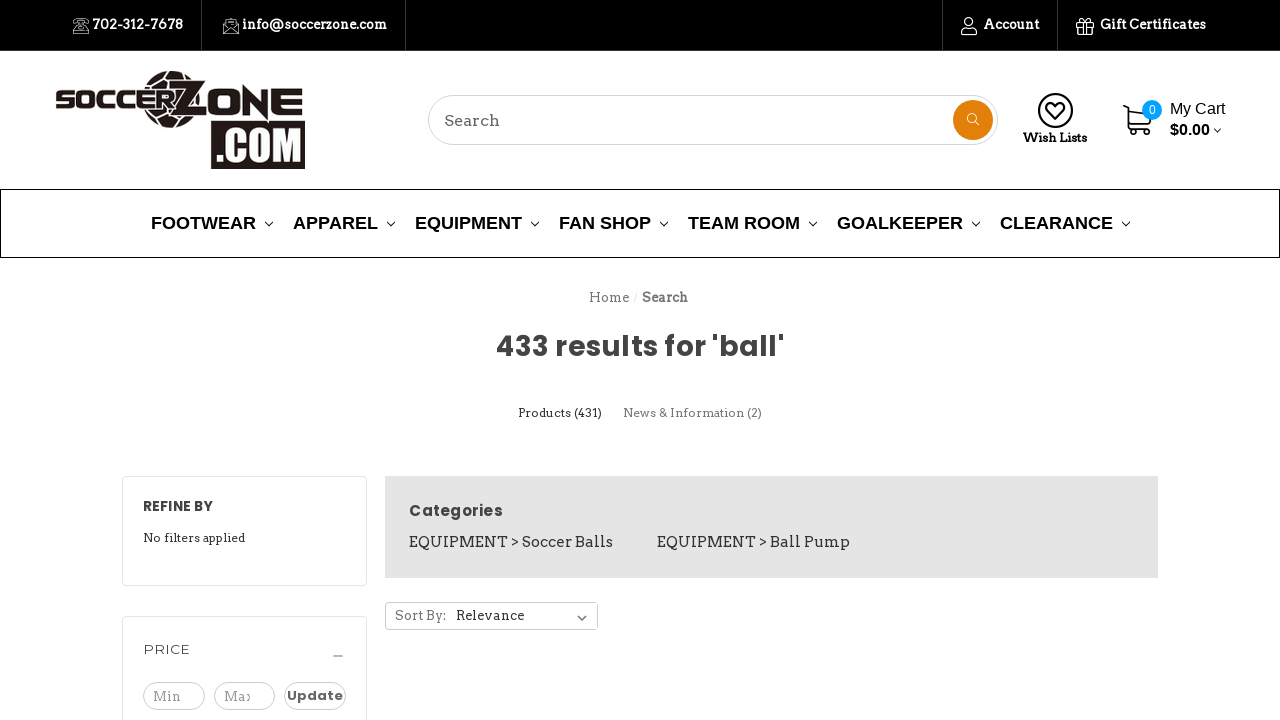